Tests partial registration form filling by entering first name, last name, and email fields without submitting.

Starting URL: https://suninjuly.github.io/registration1.html

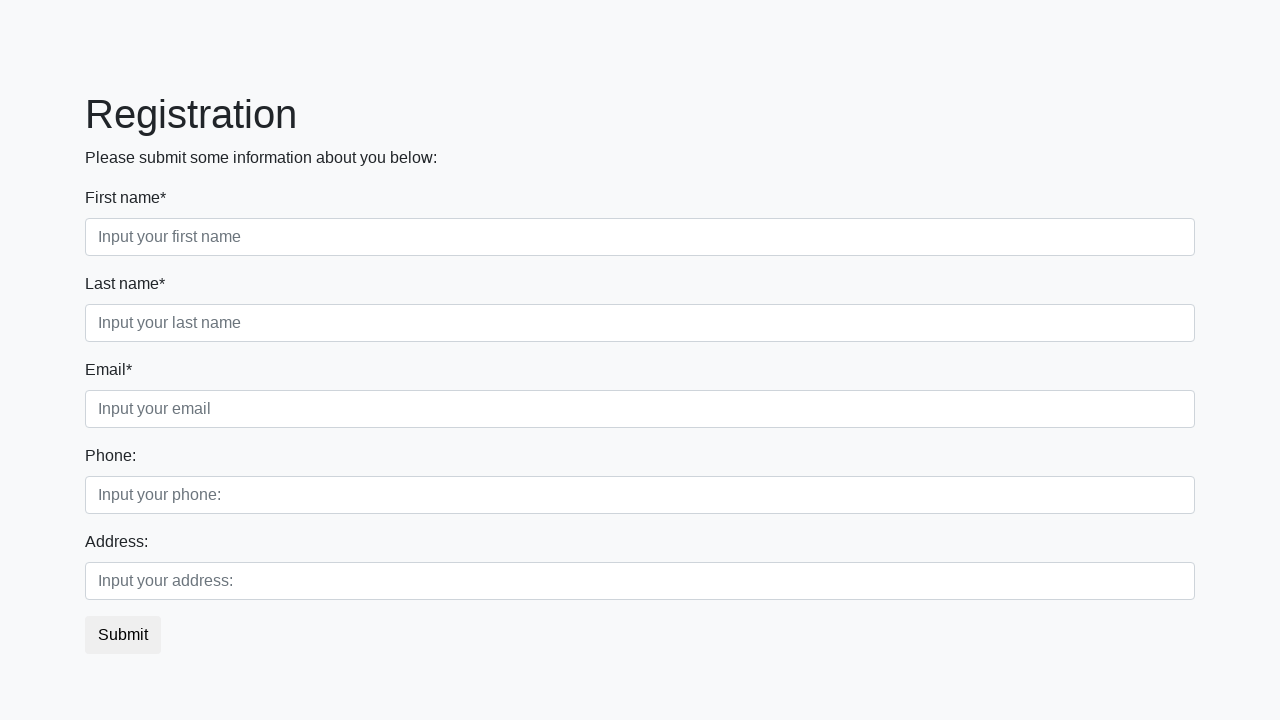

Navigated to registration form page
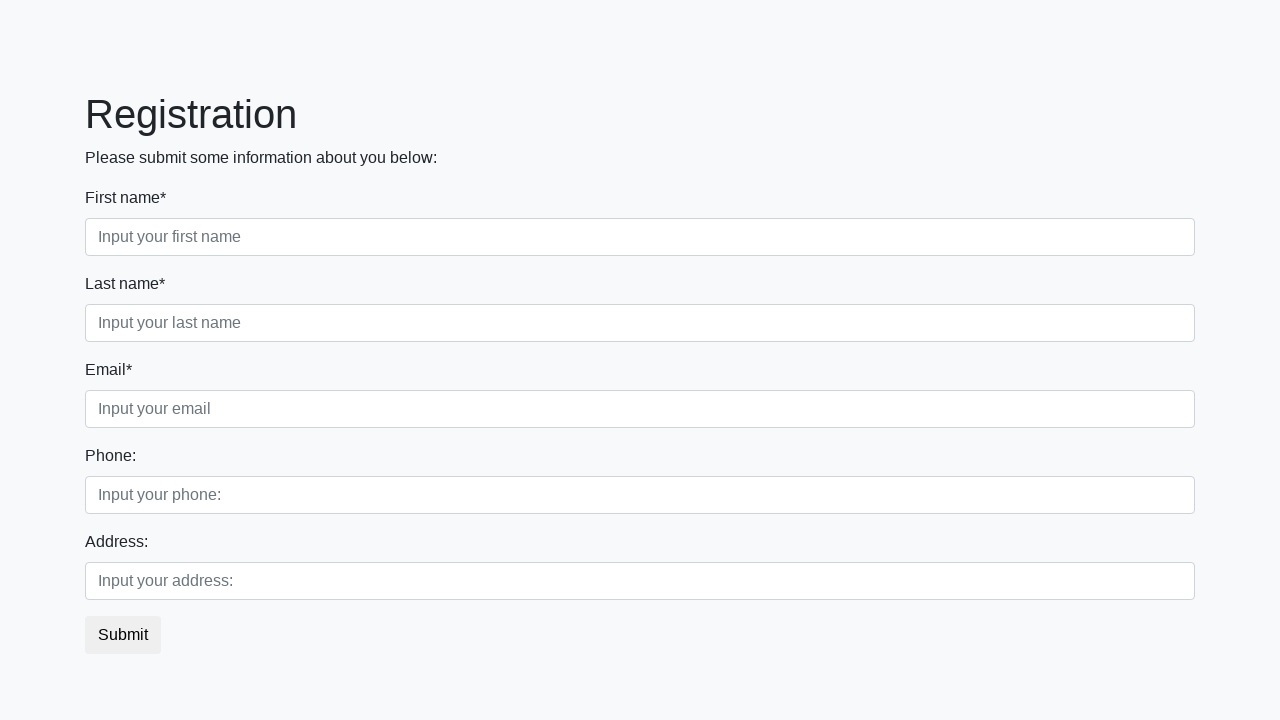

Filled first name field with 'Michael' on [placeholder='Input your first name']
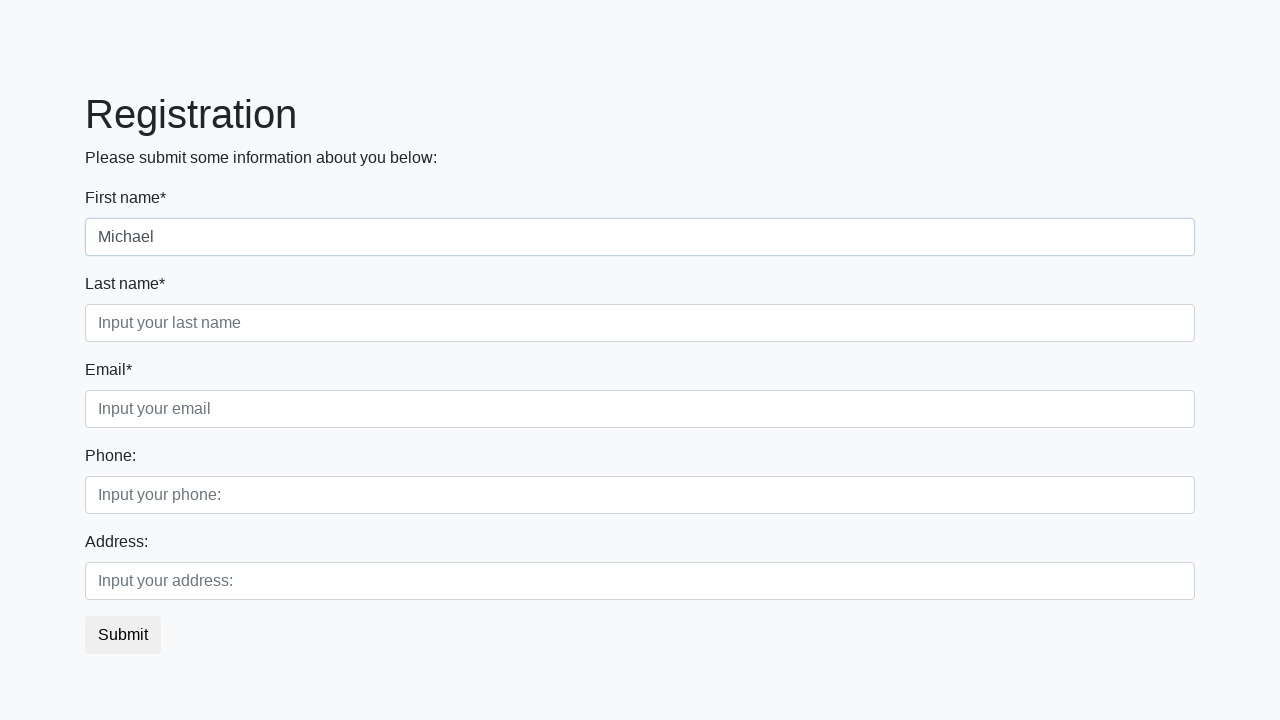

Filled last name field with 'Johnson' on [placeholder='Input your last name']
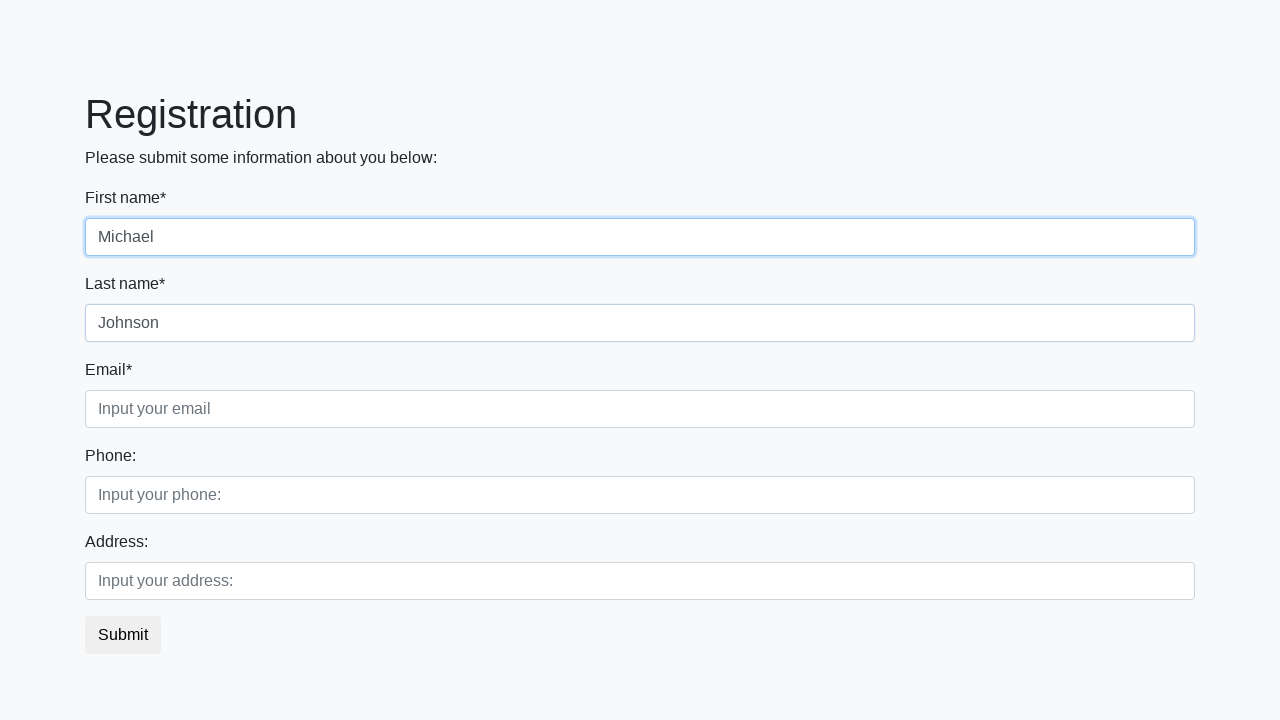

Filled email field with 'mjohnson@test.org' on .form-control.third
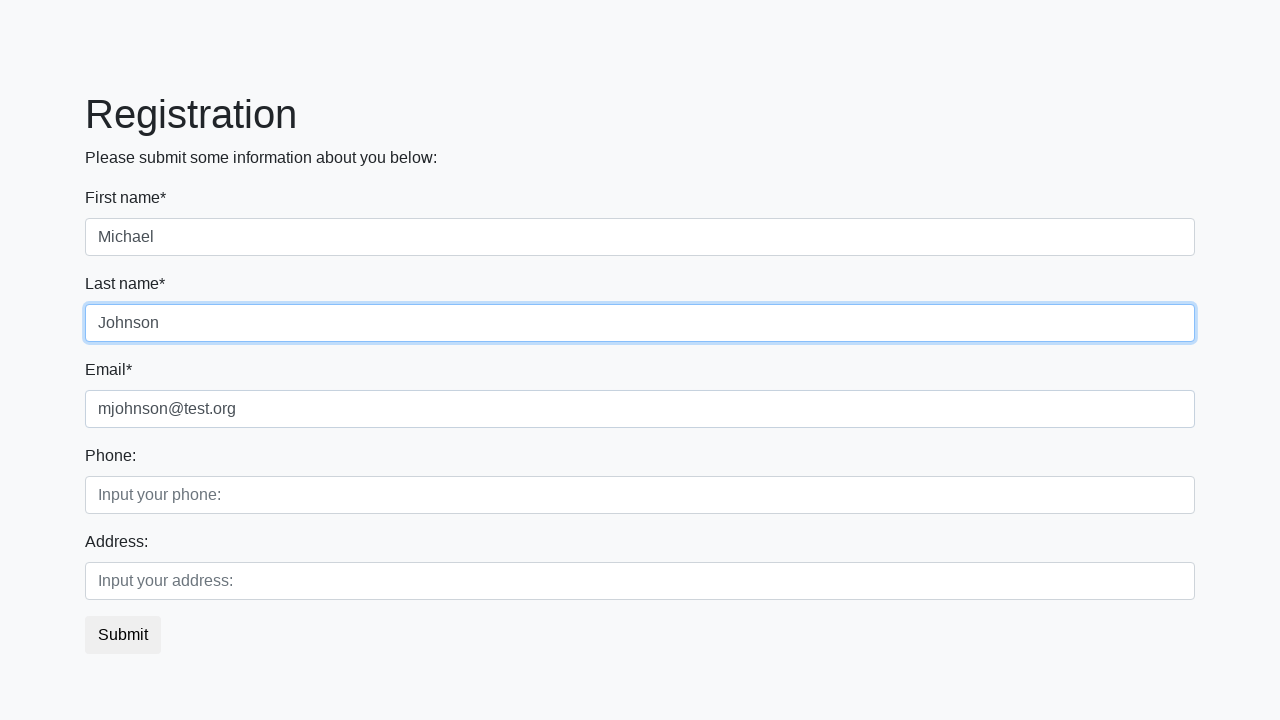

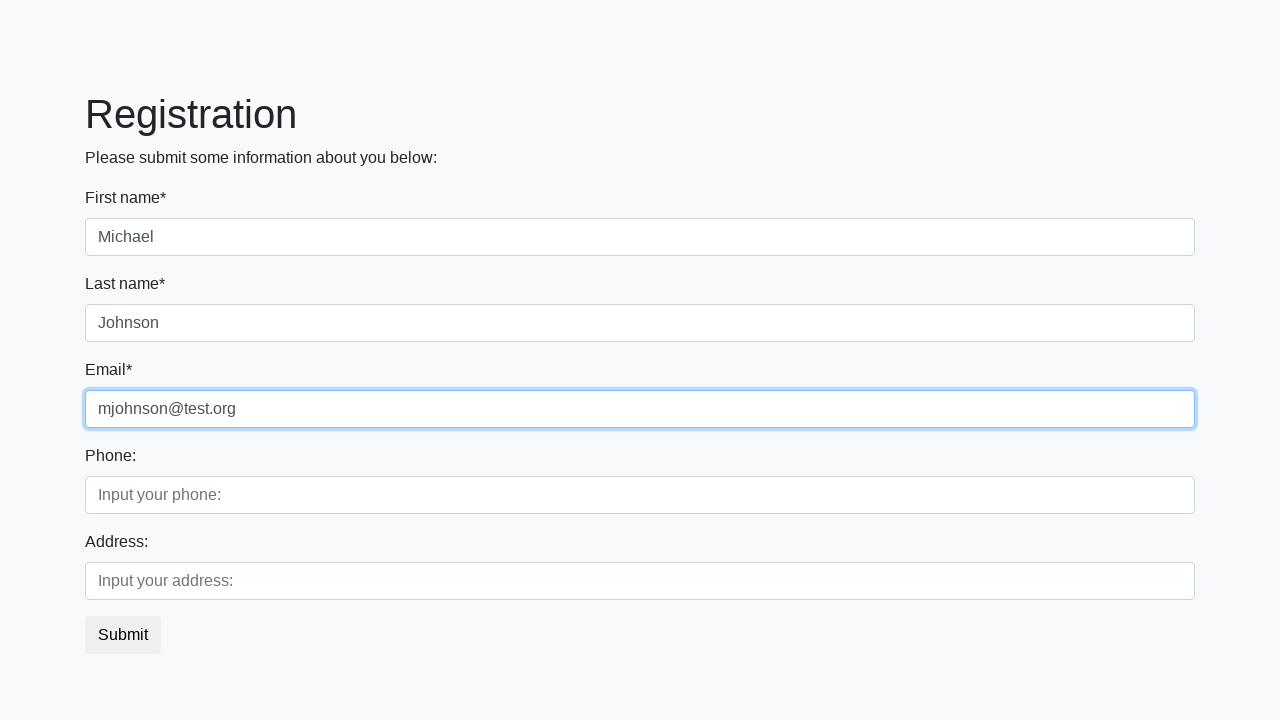